Tests table sorting functionality by selecting 20 items per page from dropdown, clicking on the fruit name column header to sort, and verifying the table data is sorted alphabetically.

Starting URL: https://rahulshettyacademy.com/seleniumPractise/#/offers

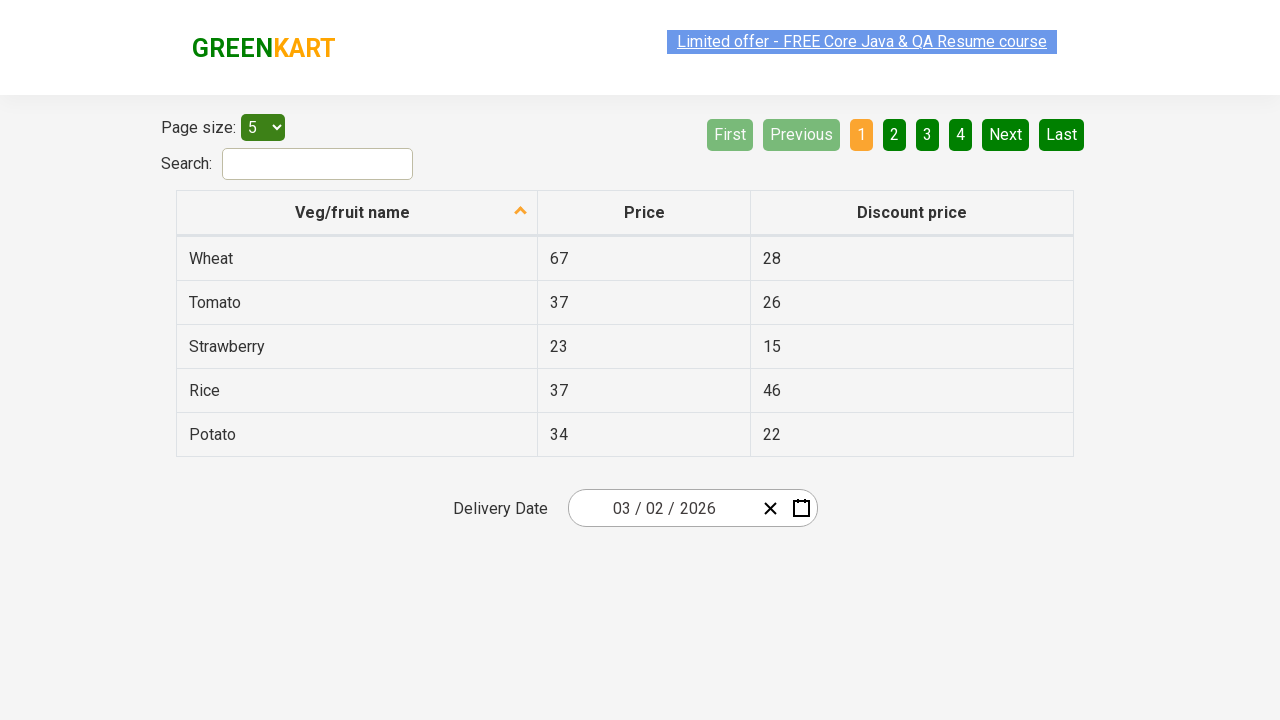

Selected '20 items per page' from dropdown menu on #page-menu
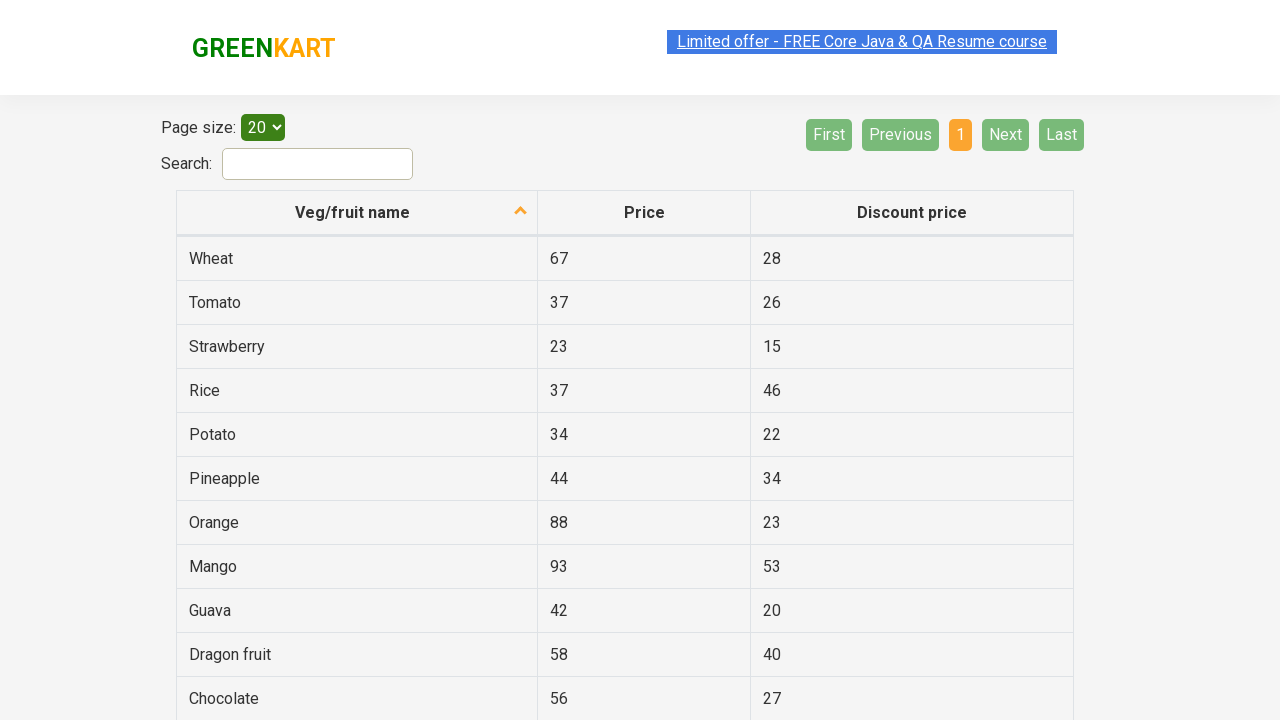

Table loaded with 20 items per page
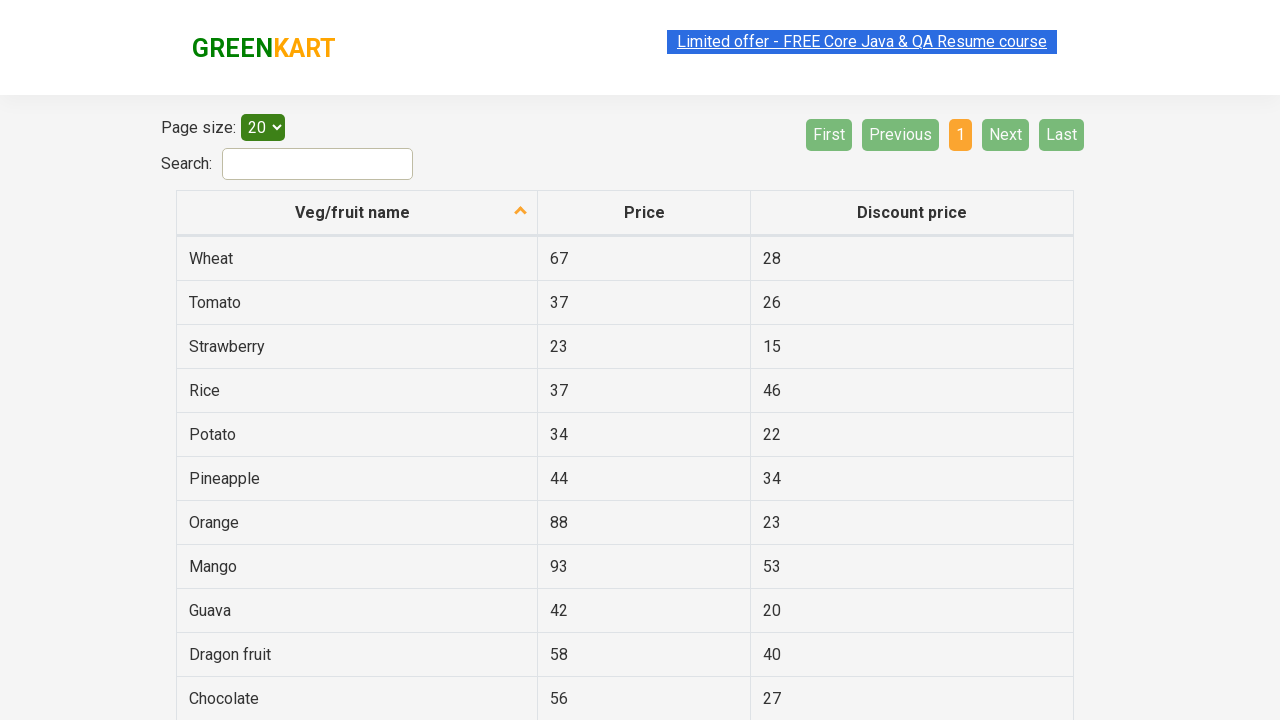

Clicked fruit name column header to sort alphabetically at (357, 213) on th[aria-label*='fruit name']
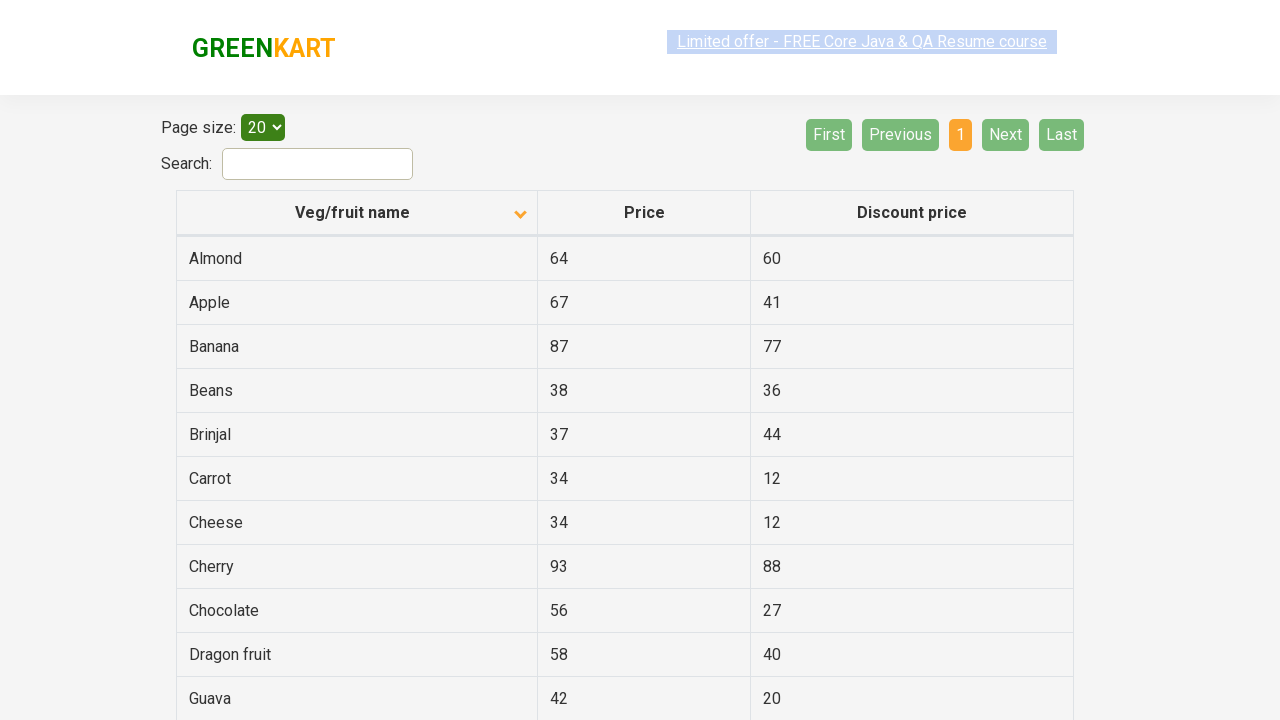

Table sorted and updated with alphabetically ordered fruit names
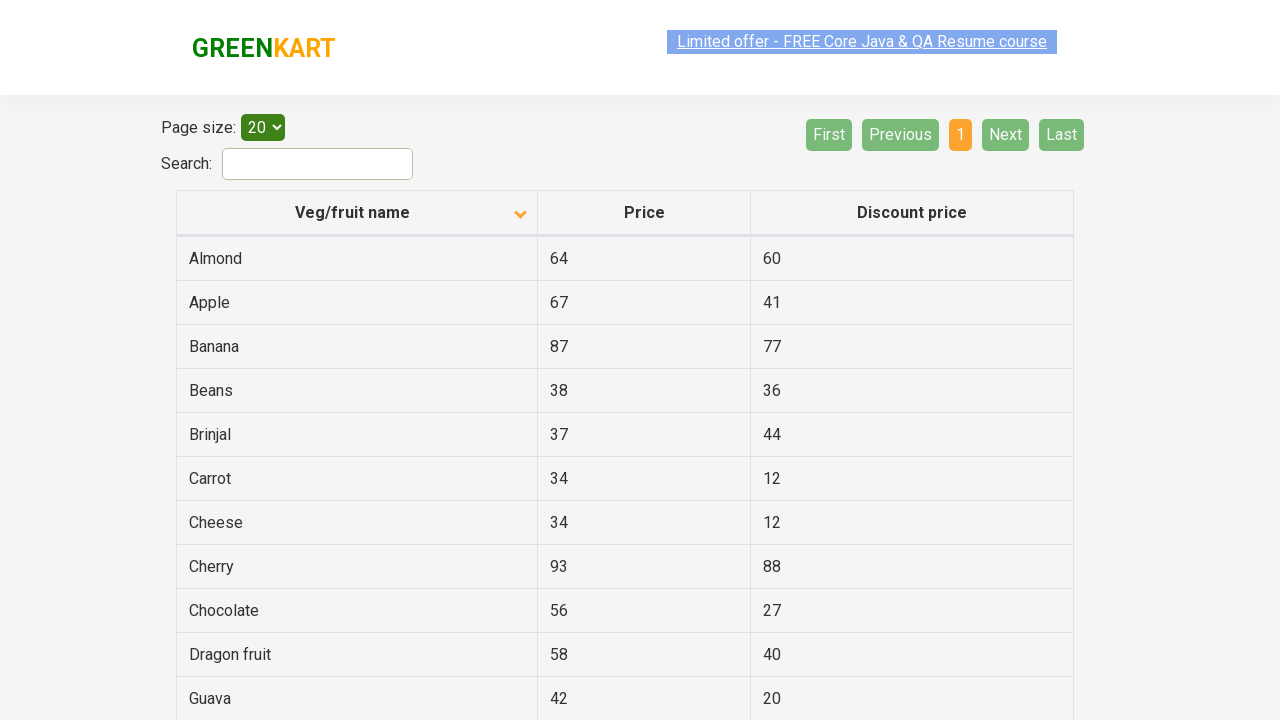

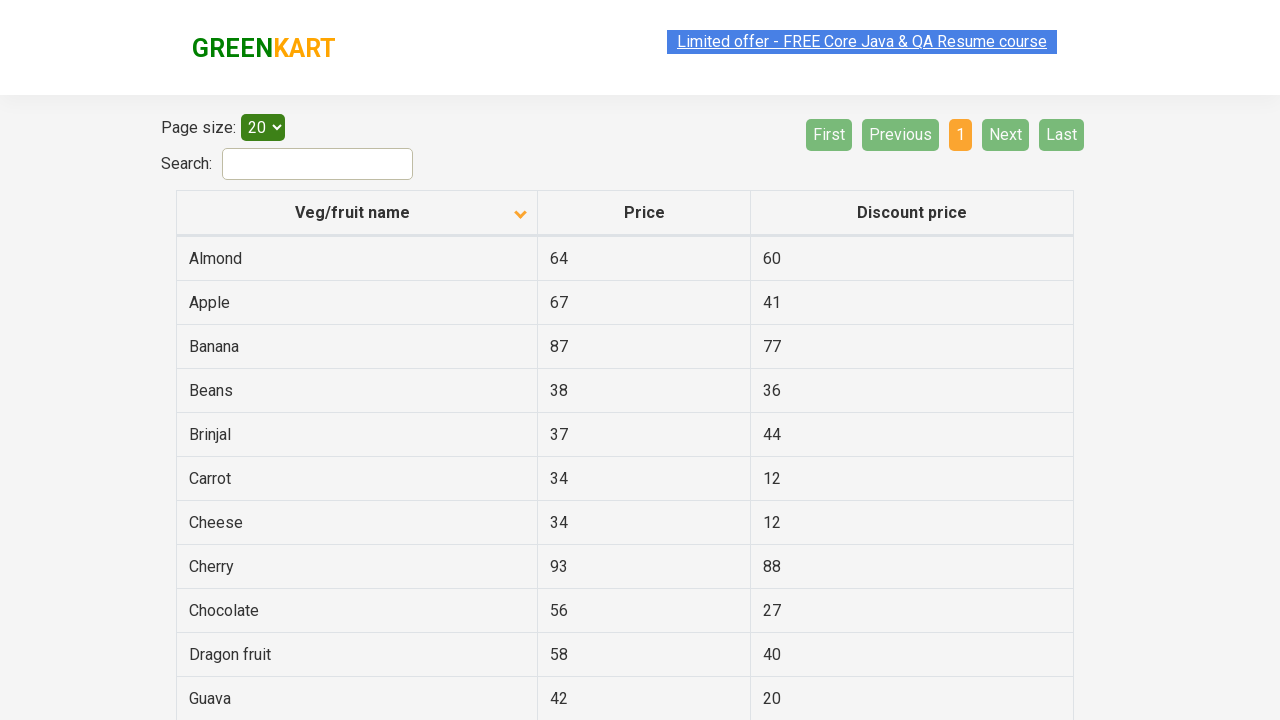